Searches for dresses on a test e-commerce site and clicks on a specific product "Women Black Fancy Dress" from the search results

Starting URL: https://testotomasyonu.com/search-product?search=dress&search_category=0

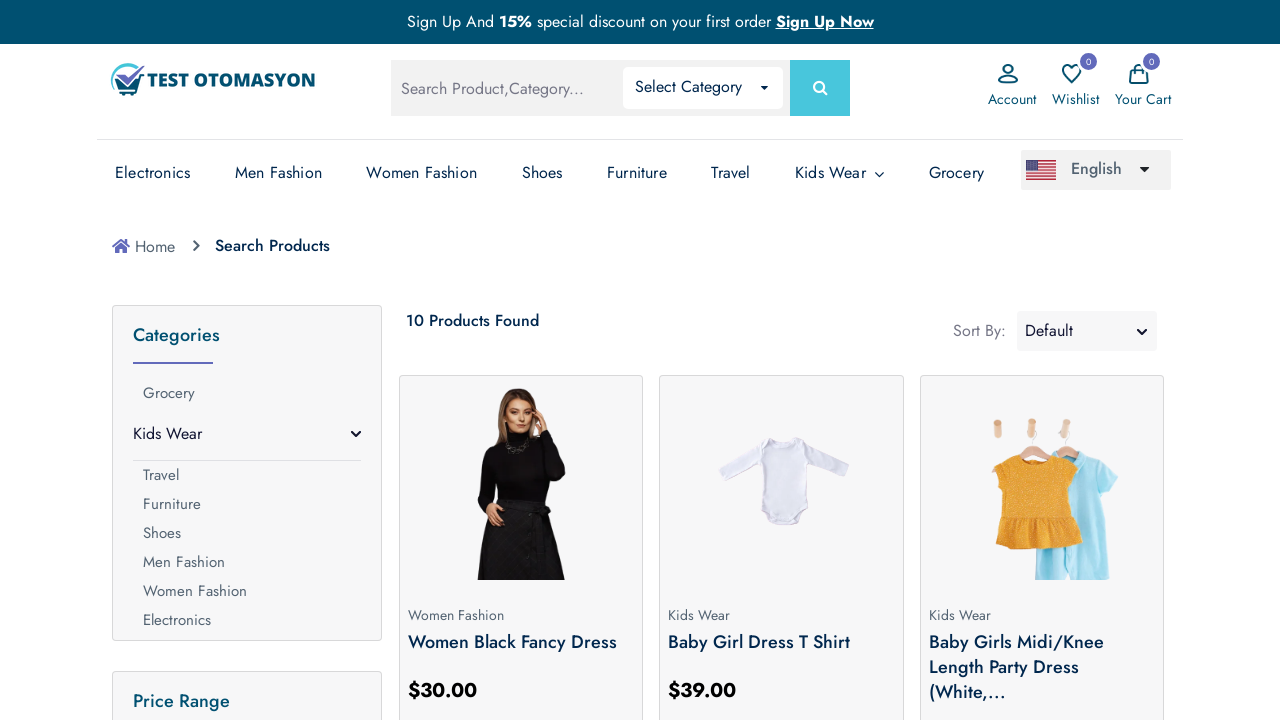

Product list loaded on the search results page
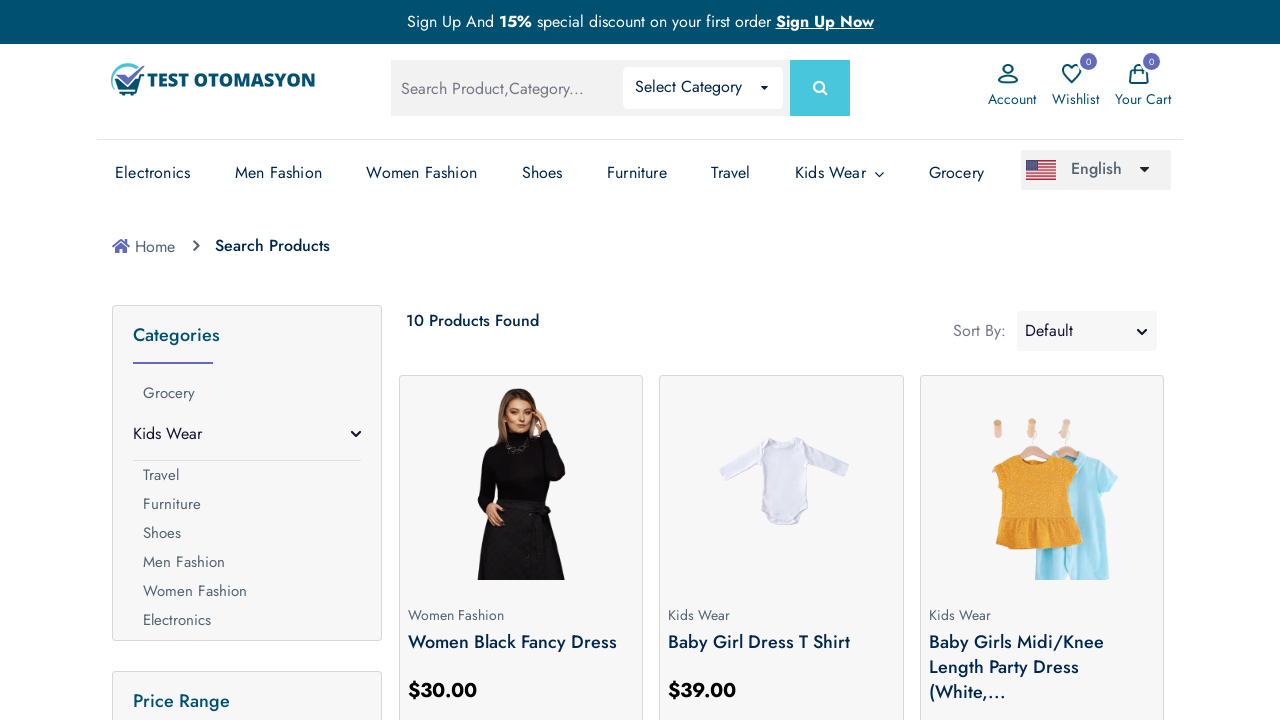

Clicked on 'Women Black Fancy Dress' product from search results at (521, 648) on xpath=//*[@class='prod-title mb-3 ' and text()='Women Black Fancy Dress']
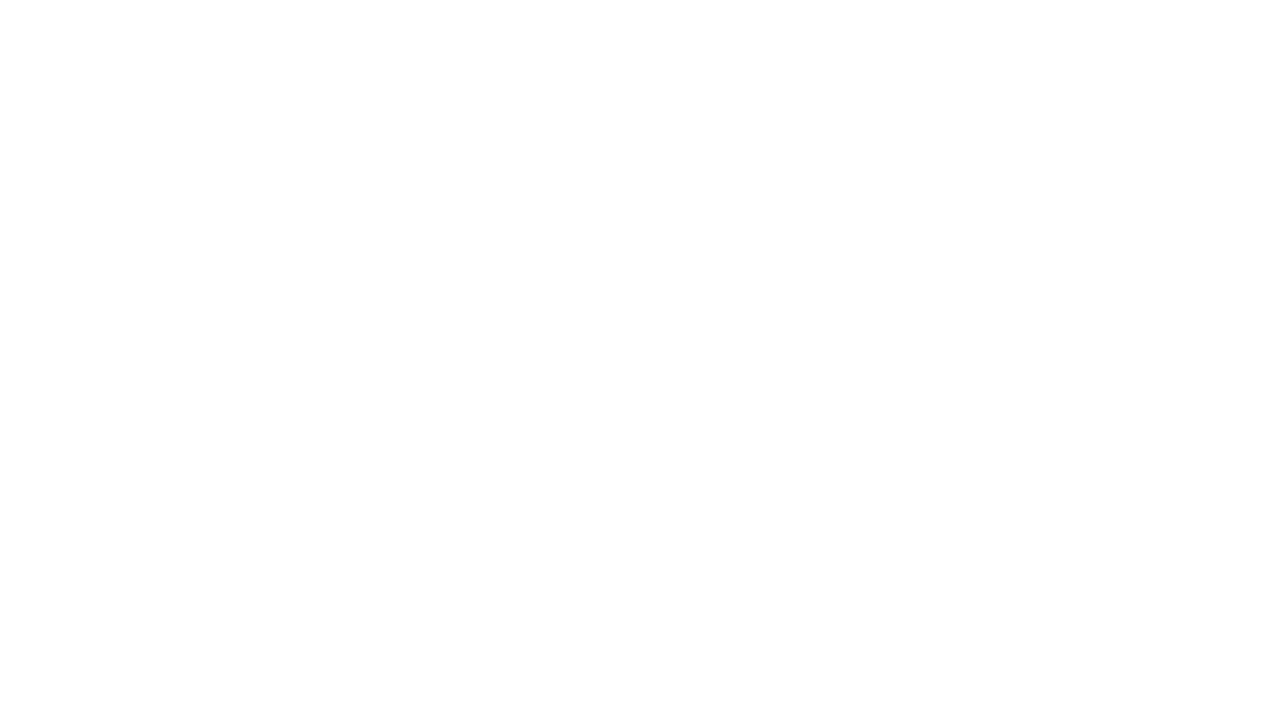

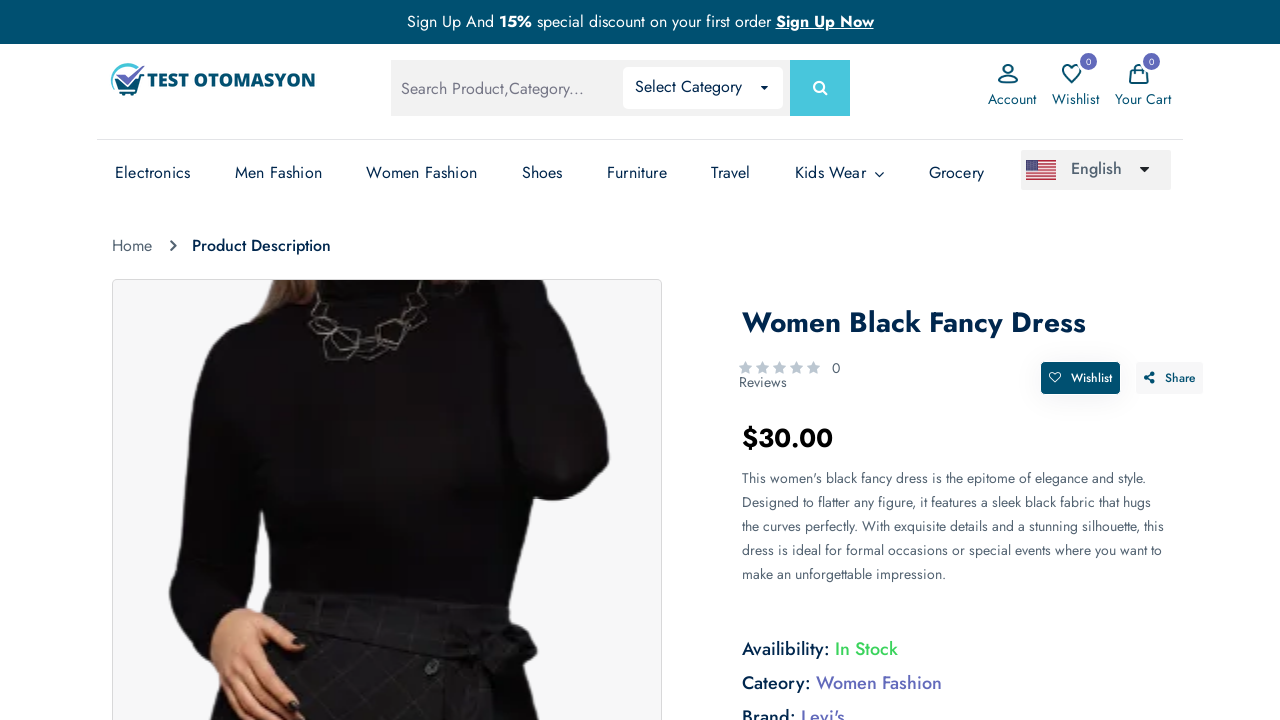